Fills out and sends a birthday e-postcard by selecting a postcard image, filling in the title, message body, signature, recipient details, sender details, and customizing font color, type, size, background, stamp, and song before submitting.

Starting URL: https://www.e-kepeslap.com/kepeslapkuldes-13-szuletesnapi-kepeslapok.html

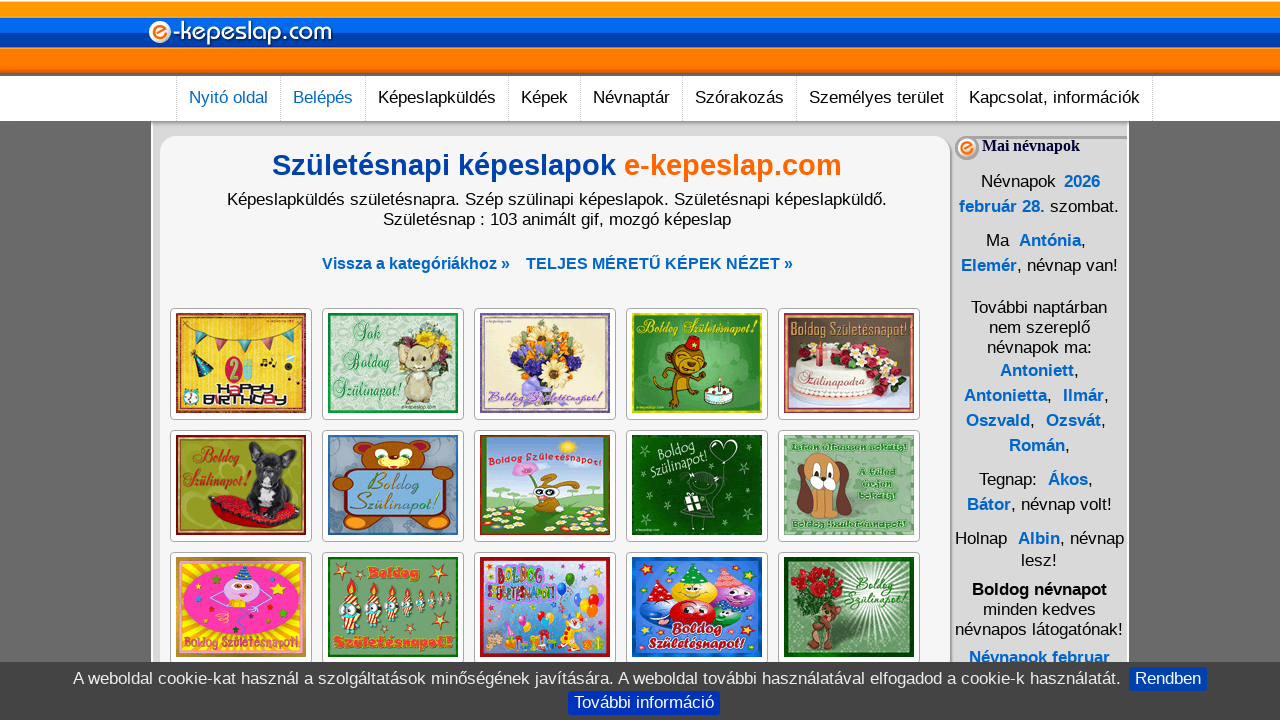

Clicked on random postcard image #16
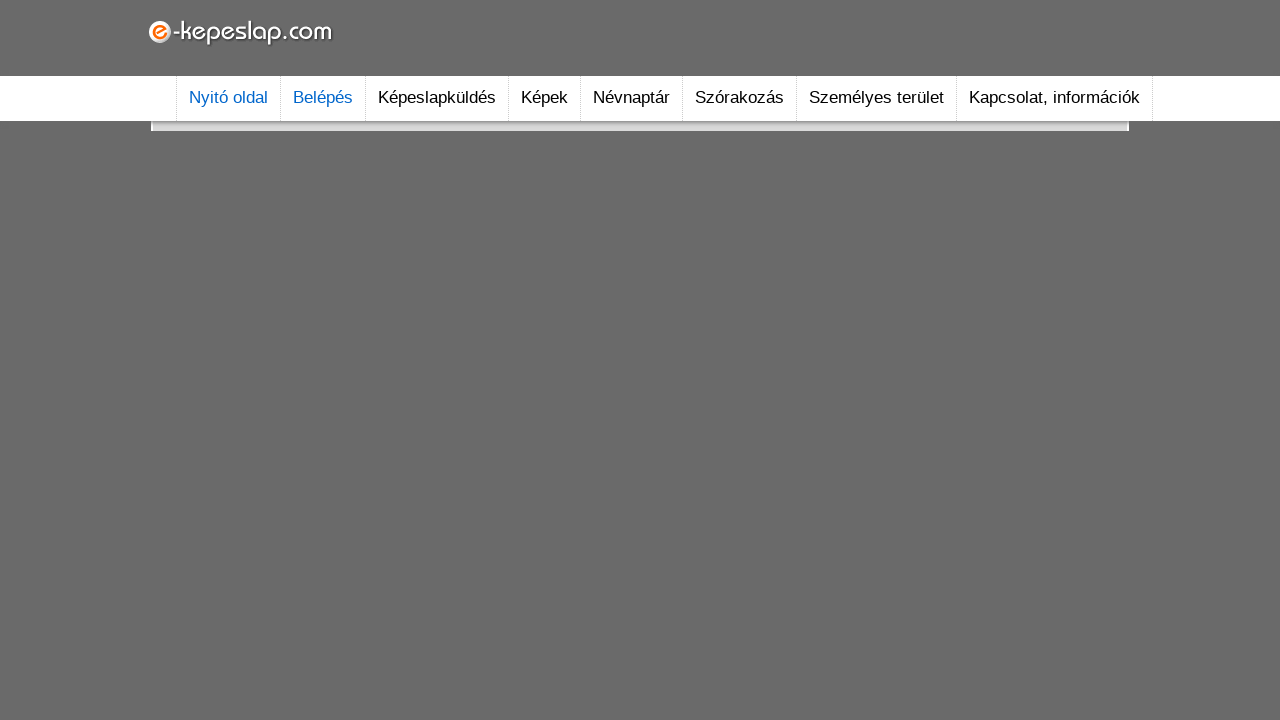

Waited for postcard title field to load
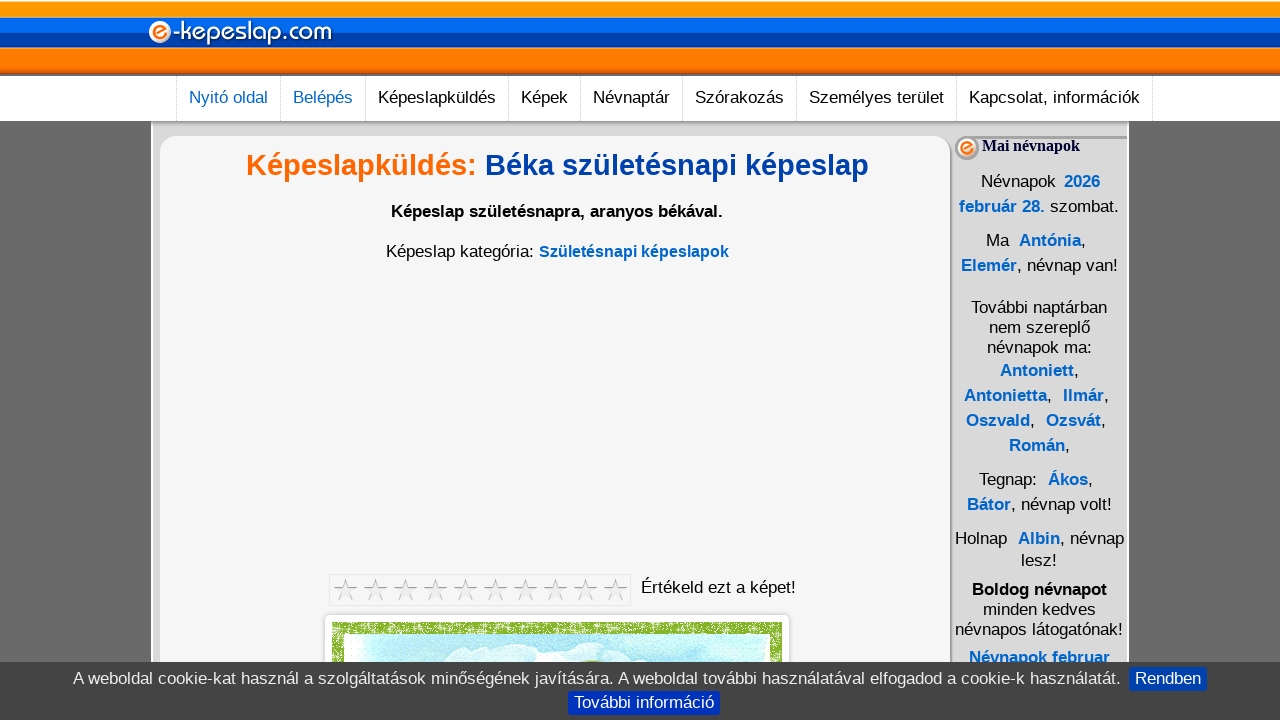

Filled postcard title: 'Boldog Születésnapot!' on //*[@id="tartalom"]/table/tbody/tr/td[1]/form/div/div[2]/input
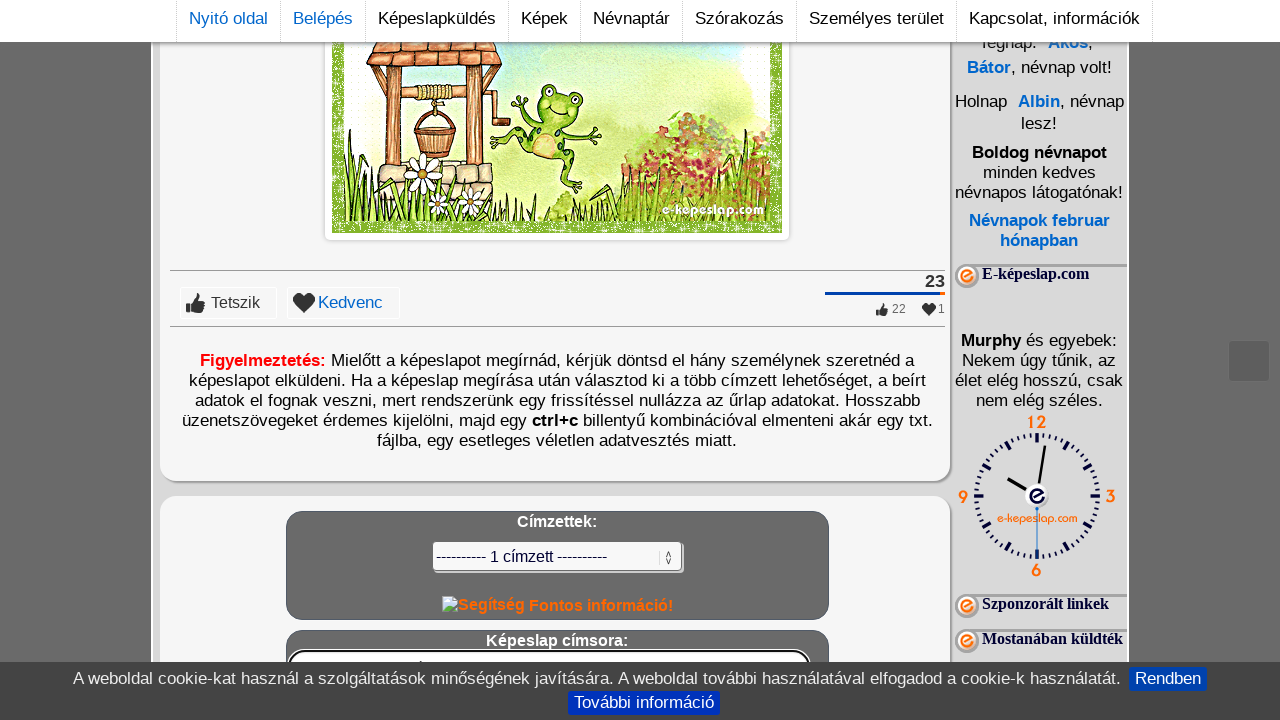

Filled postcard body message on //*[@id="tartalom"]/table/tbody/tr/td[1]/form/div/div[3]/textarea
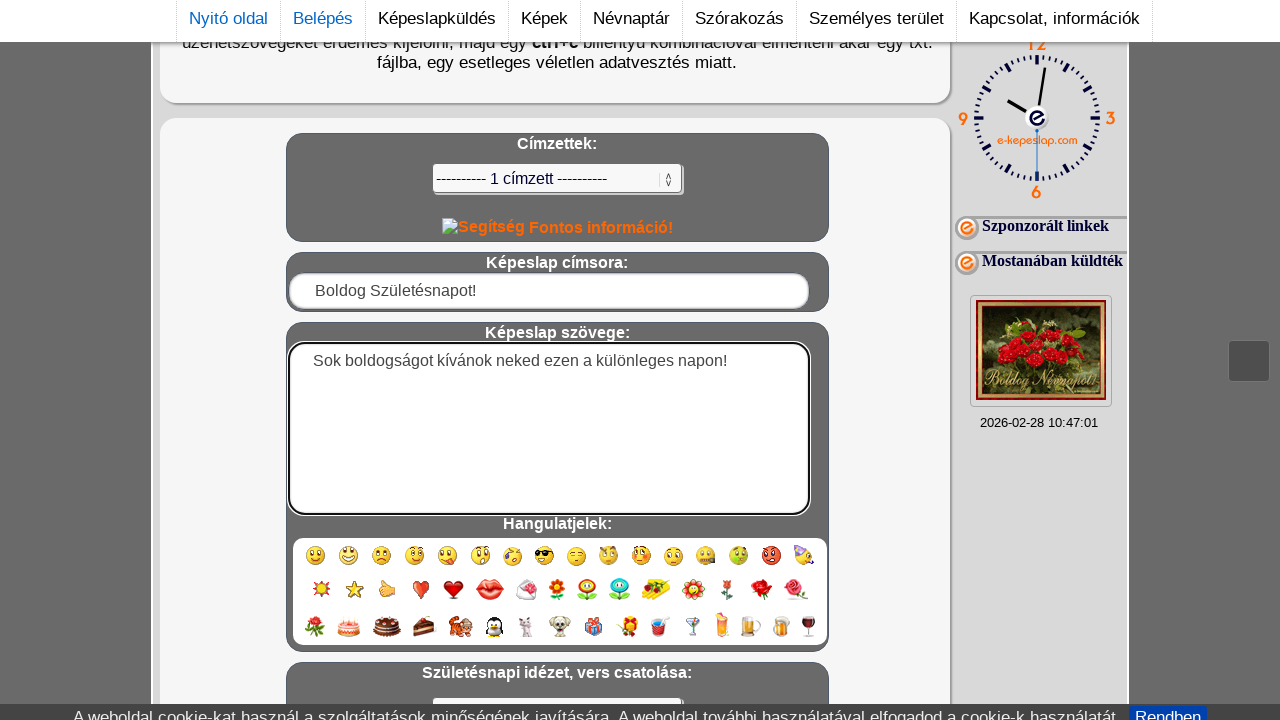

Scrolled up to reveal quote dropdown
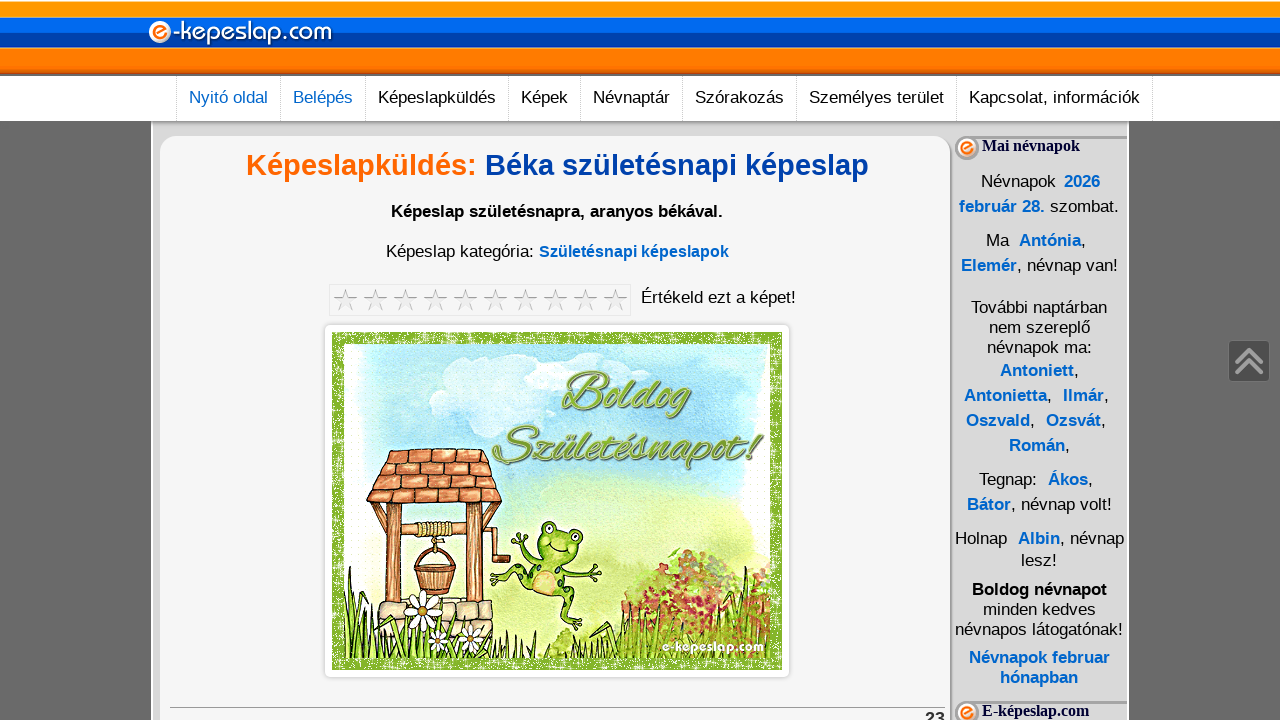

Waited for quote dropdown to load
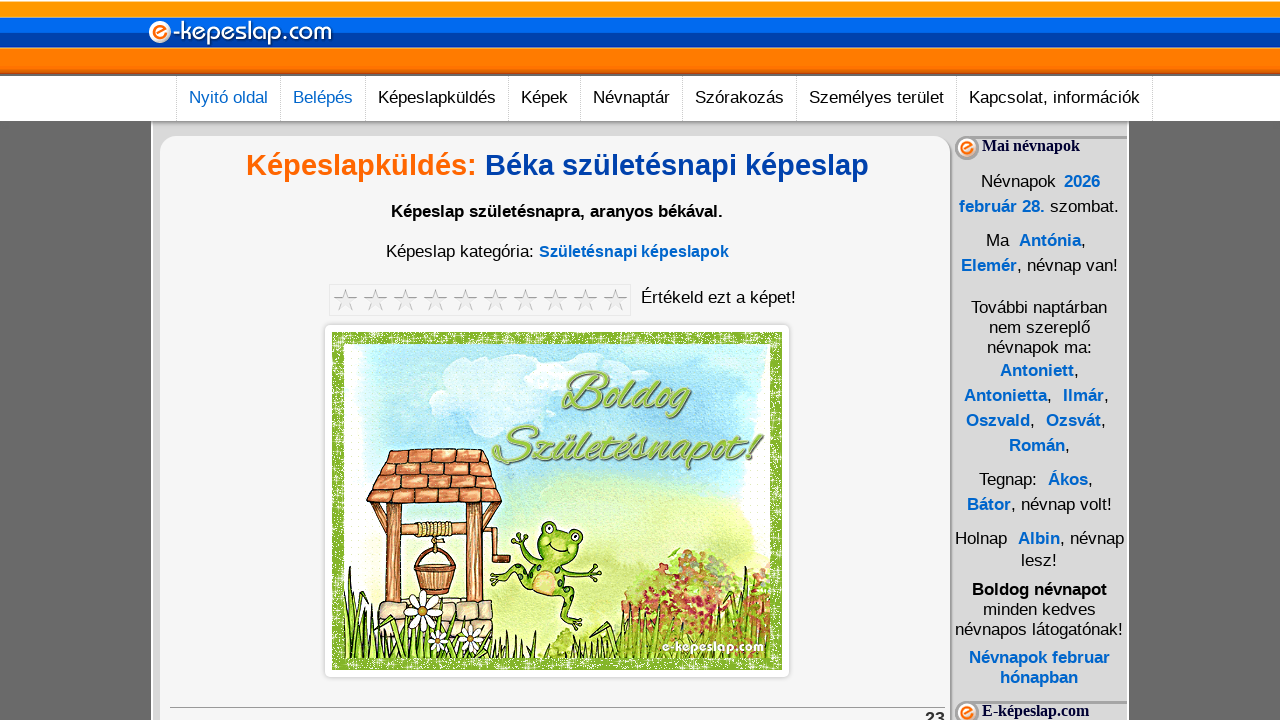

Selected random quote from dropdown (index 4) on #Idezetek
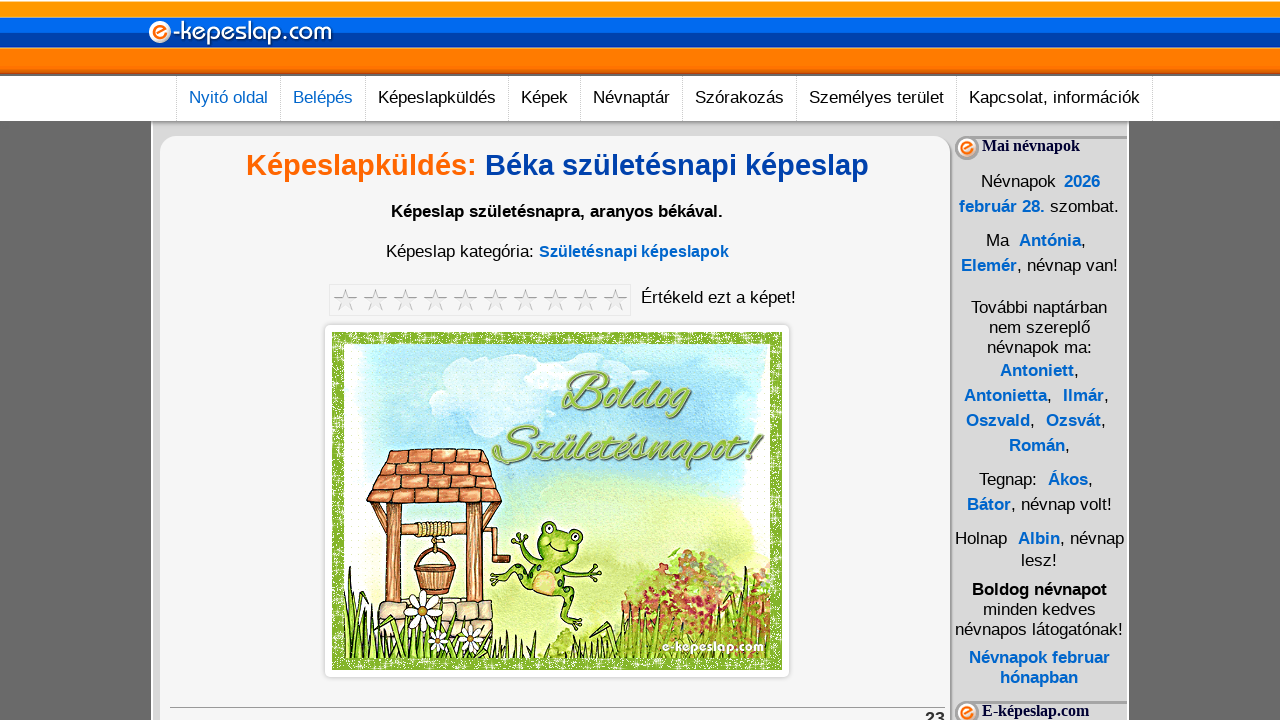

Filled signature field: 'Barátod' on //*[@id="tartalom"]/table/tbody/tr/td[1]/form/div/div[5]/input
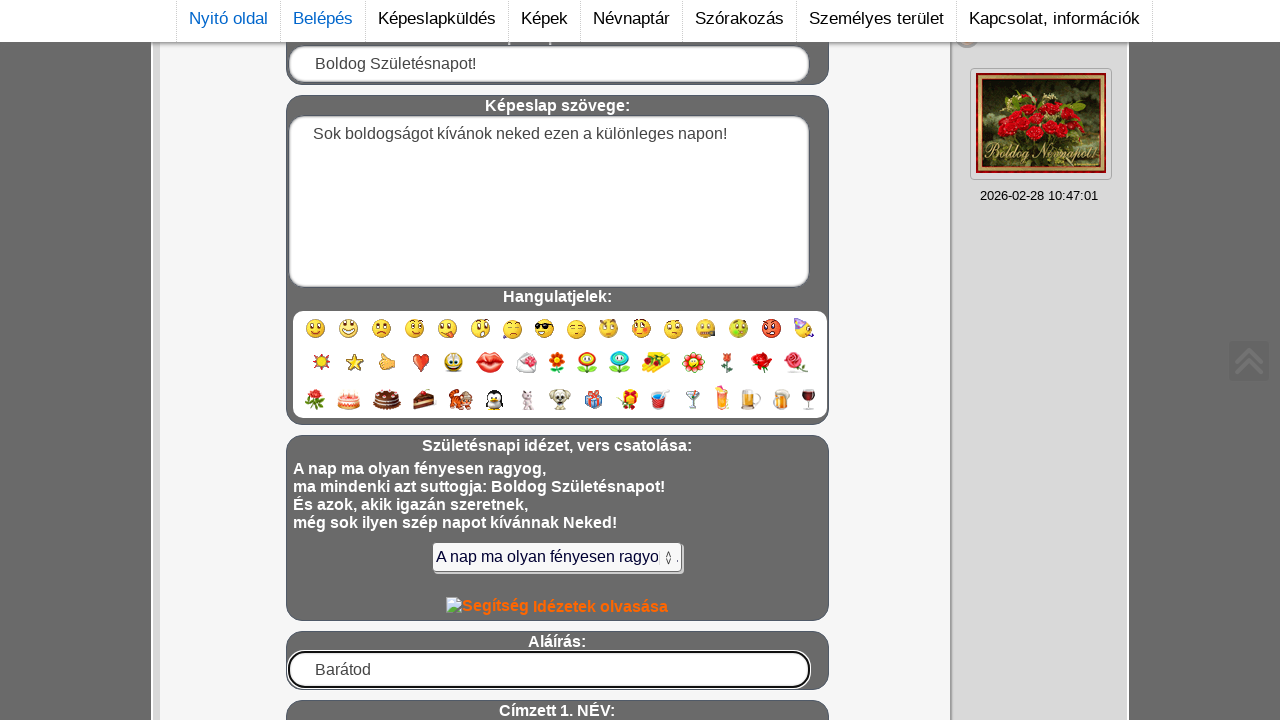

Filled receiver name: 'Kovács Anna' on //*[@id="tartalom"]/table/tbody/tr/td[1]/form/div/div[6]/input
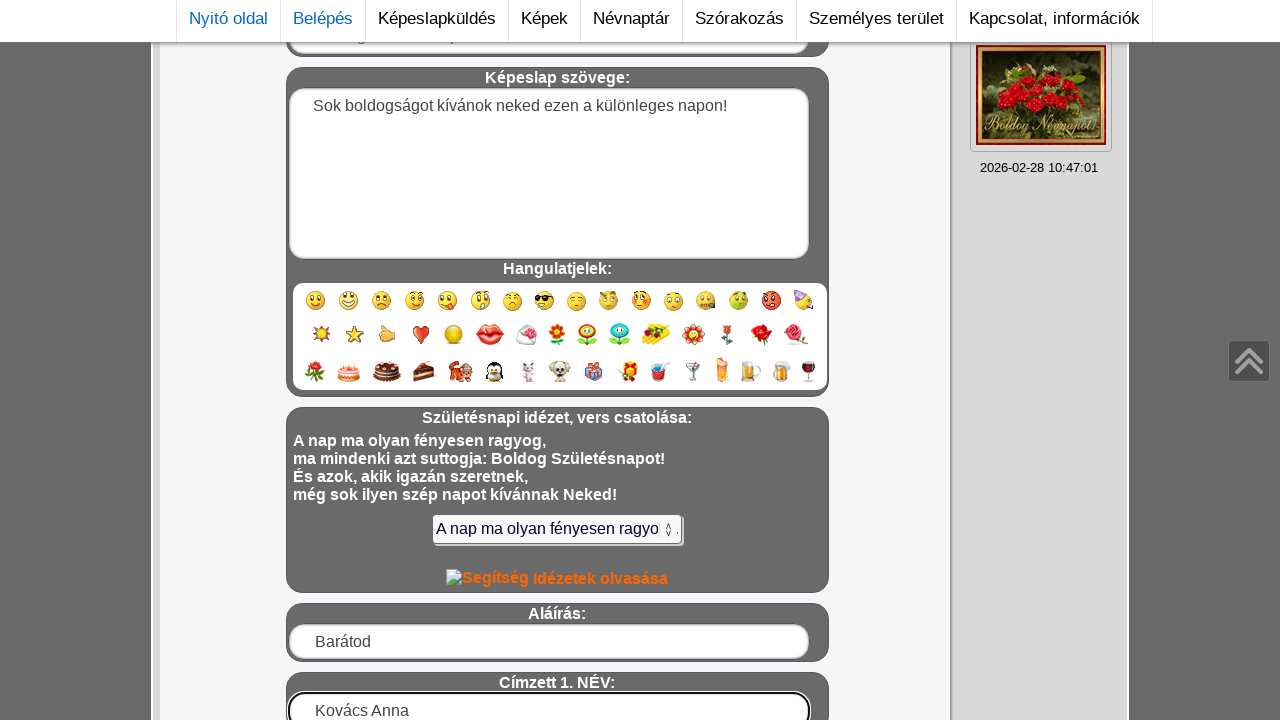

Filled receiver email: 'anna.kovacs@example.com' on //*[@id="tartalom"]/table/tbody/tr/td[1]/form/div/div[7]/input
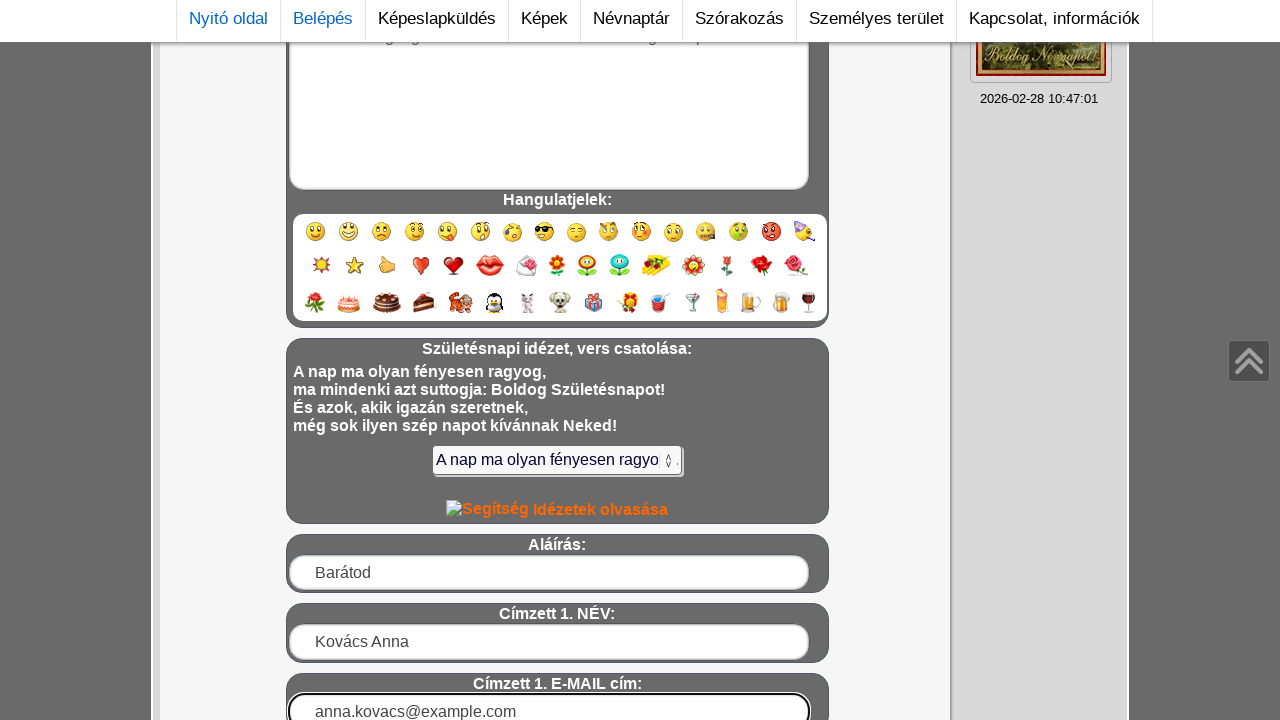

Filled sender name: 'Nagy Péter' on //*[@id="tartalom"]/table/tbody/tr/td[1]/form/div/div[8]/input
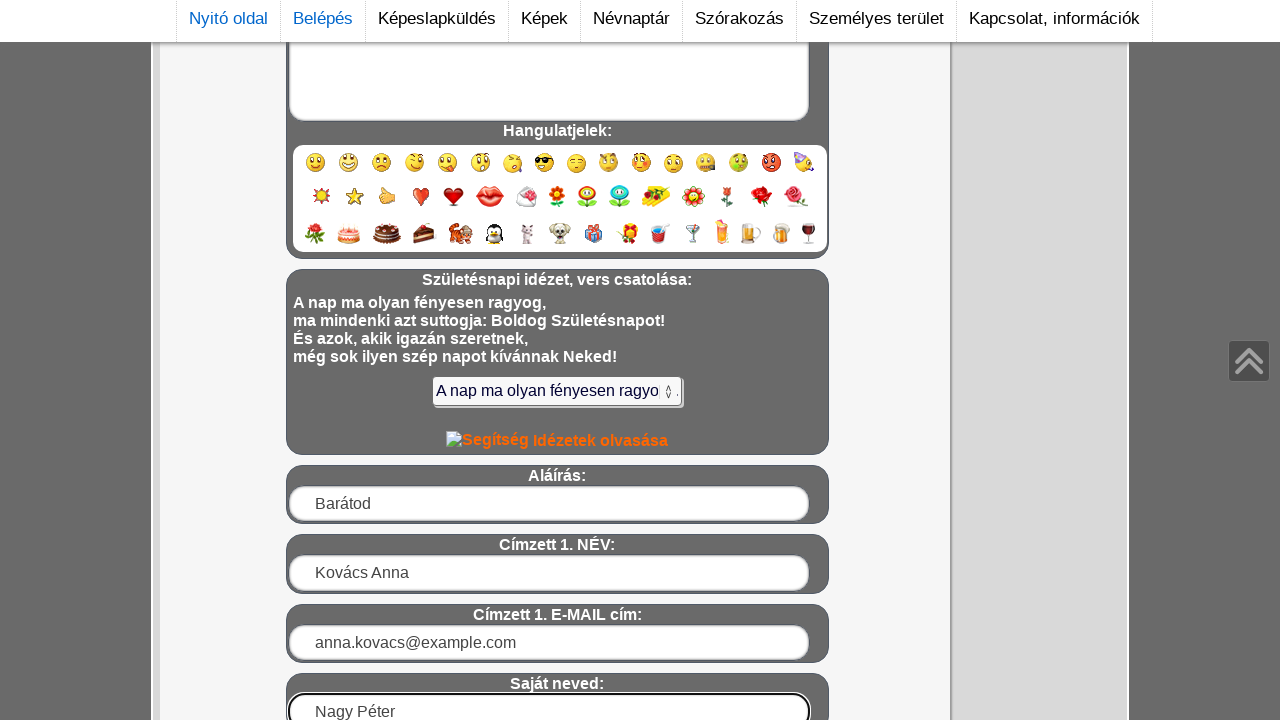

Filled sender email: 'peter.nagy@example.com' on //*[@id="tartalom"]/table/tbody/tr/td[1]/form/div/div[9]/input
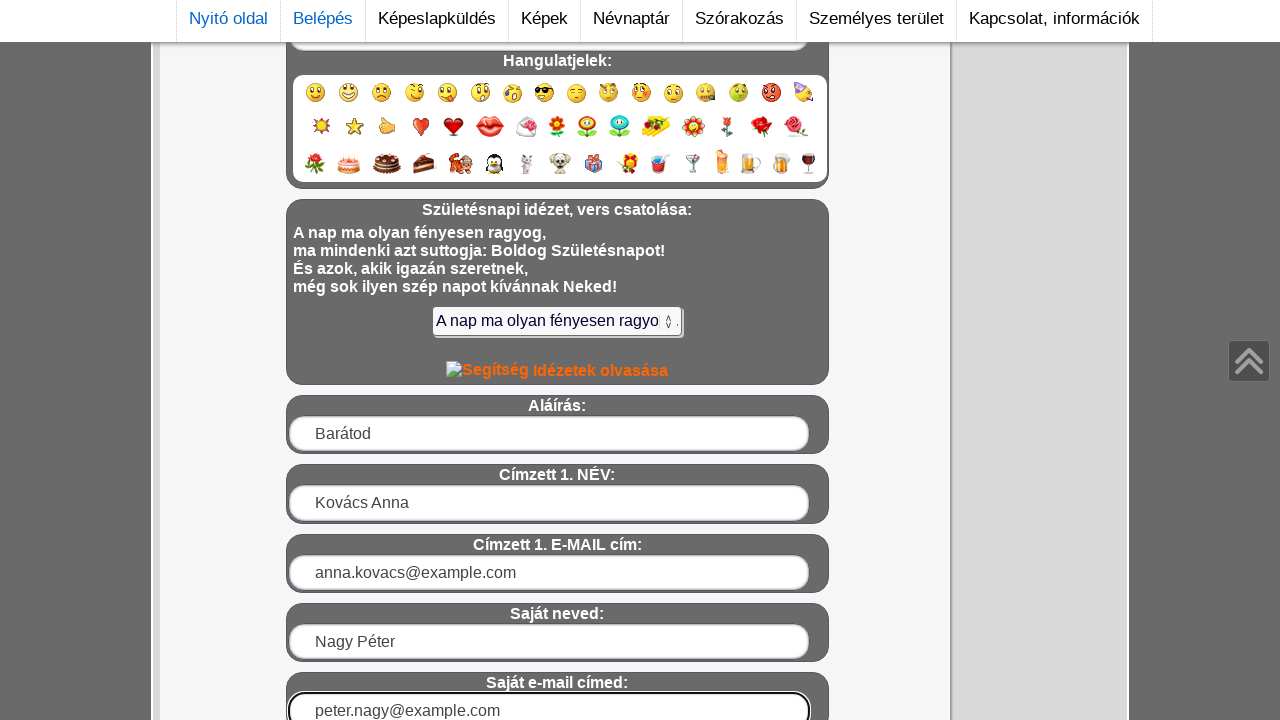

Scrolled up to reveal font customization options
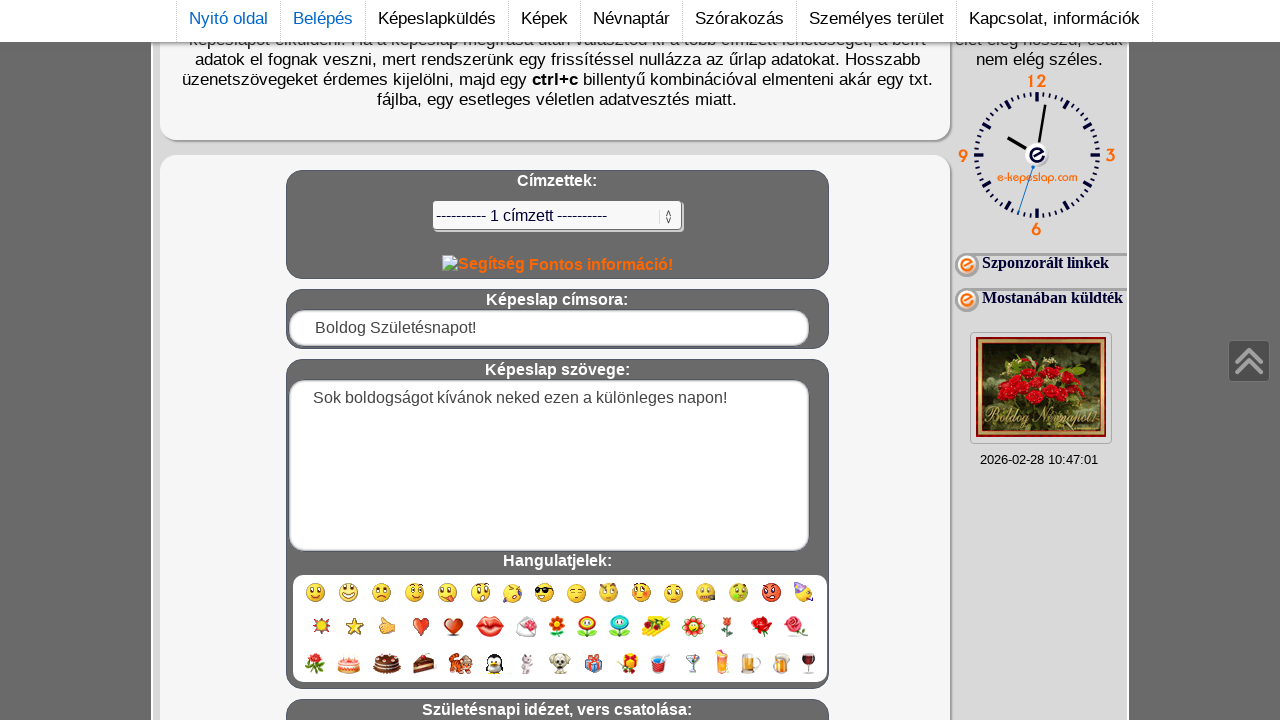

Selected random font color (index 15) on //*[@id="tartalom"]/table/tbody/tr/td[1]/form/div/div[10]/div[1]/label/select
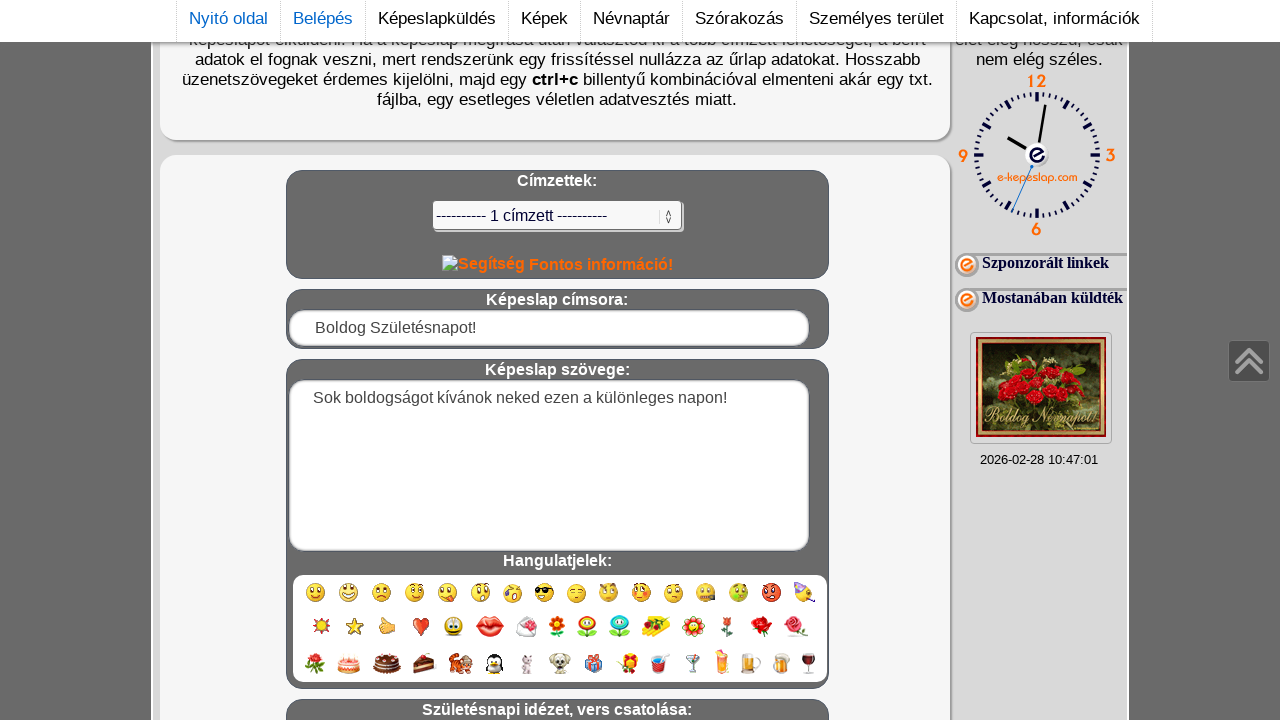

Selected random font type (index 12) on //*[@id="tartalom"]/table/tbody/tr/td[1]/form/div/div[11]/div[1]/label/select
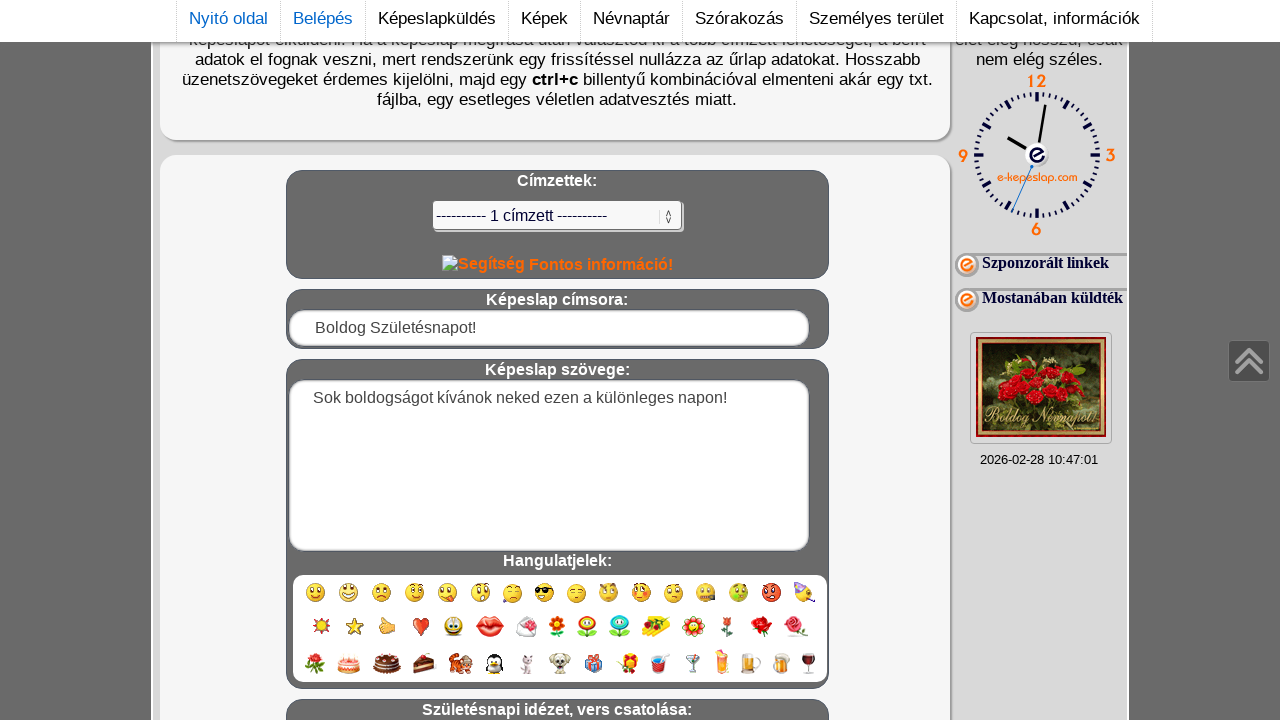

Selected random font size (index 2) on //*[@id="tartalom"]/table/tbody/tr/td[1]/form/div/div[12]/div/label/select
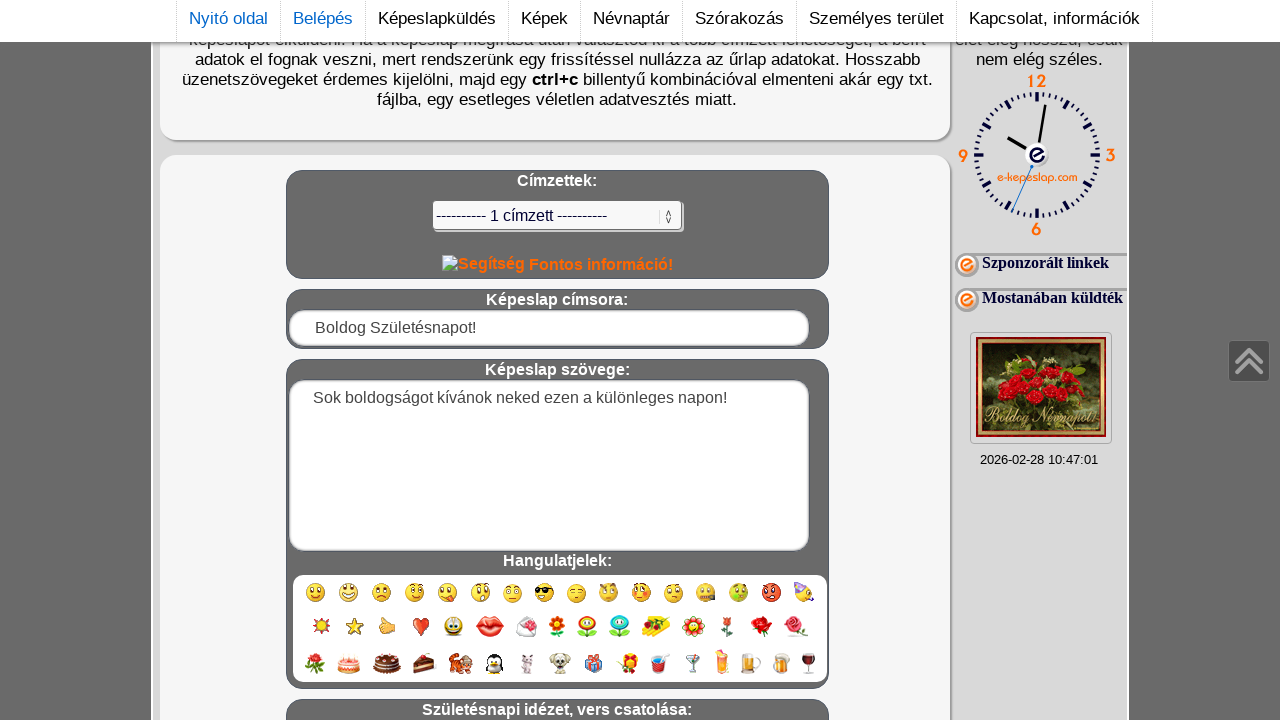

Selected random background color (index 29) on //*[@id="tartalom"]/table/tbody/tr/td[1]/form/div/div[13]/div[1]/label/select
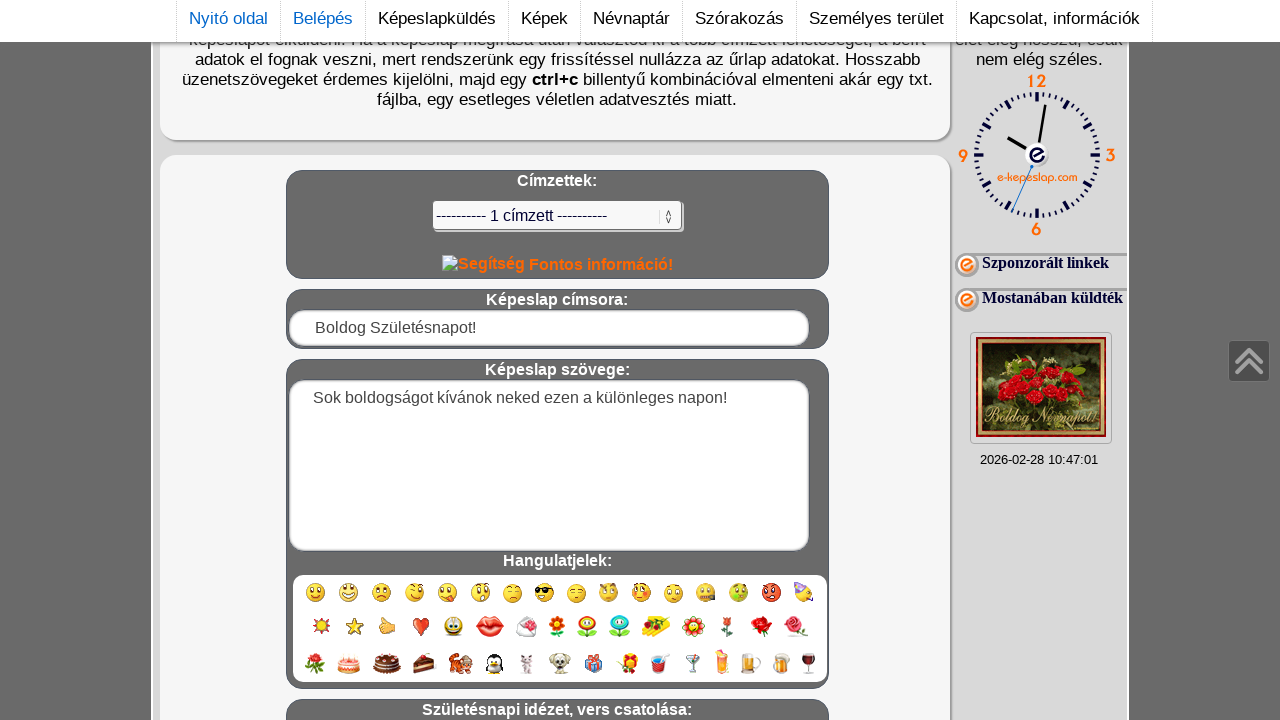

Selected random stamp (index 36) on //*[@id="tartalom"]/table/tbody/tr/td[1]/form/div/div[14]/div[1]/label/select
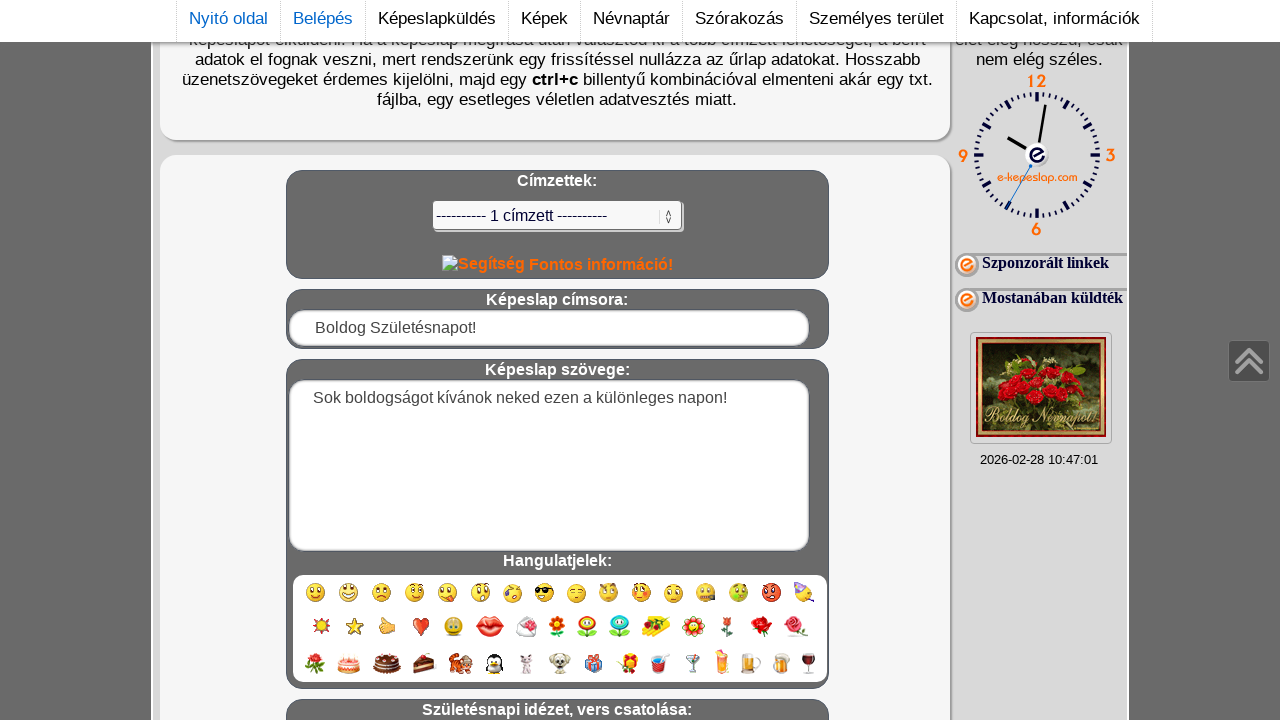

Selected random background (index 69) on //*[@id="tartalom"]/table/tbody/tr/td[1]/form/div/div[15]/div[1]/label/select
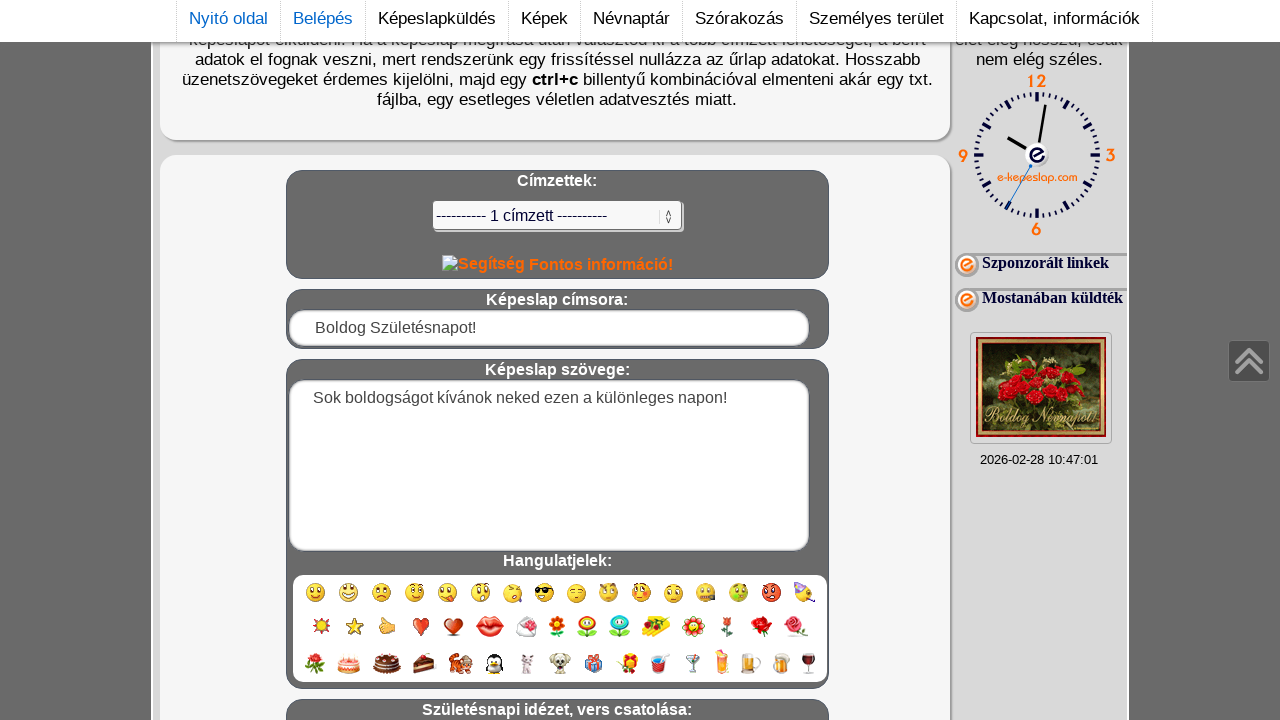

Scrolled up to reveal song selection
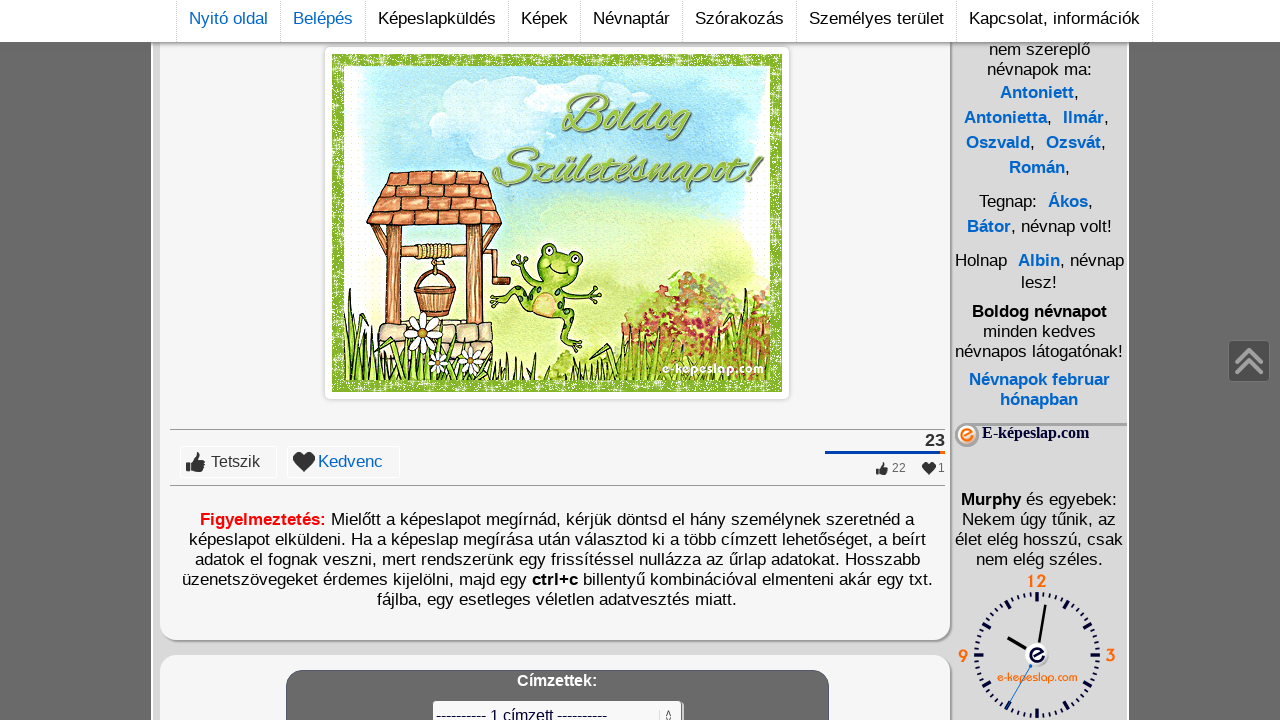

Selected random song (index 6) on //*[@id="tartalom"]/table/tbody/tr/td[1]/form/div/div[17]/div/label/select
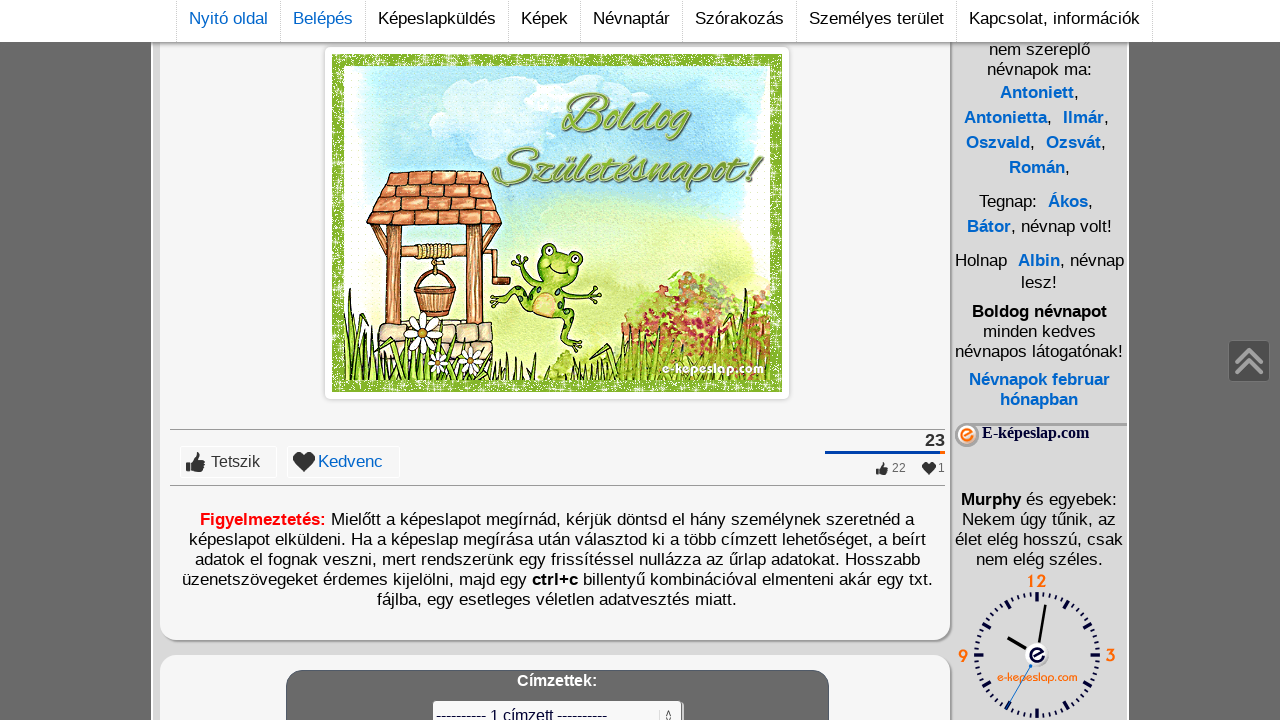

Clicked submit button to preview postcard
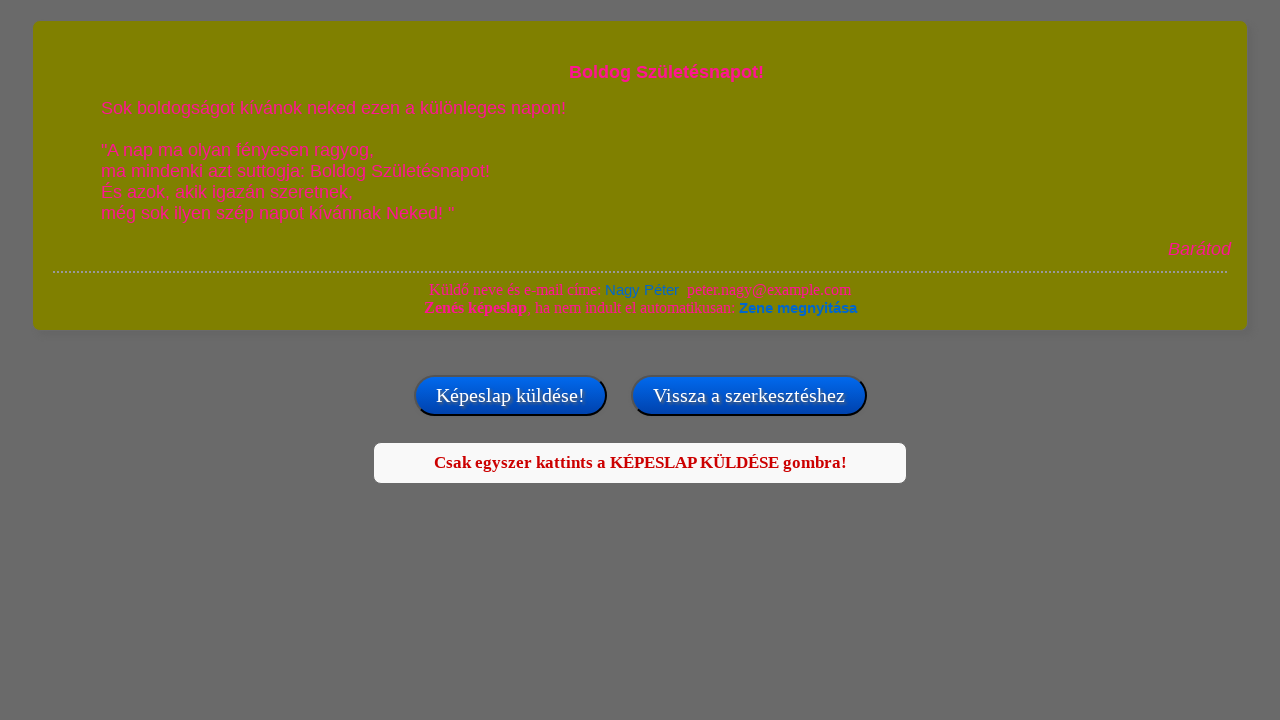

Waited for final send button to load
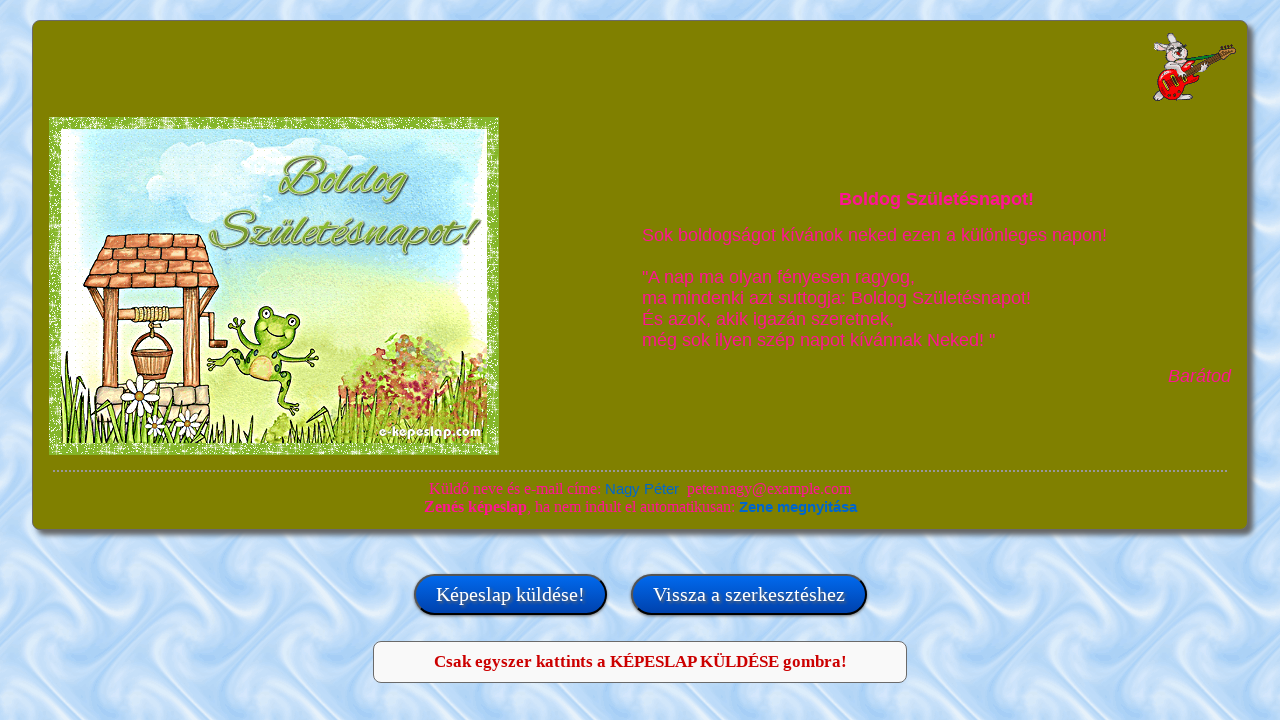

Clicked final send button to submit postcard
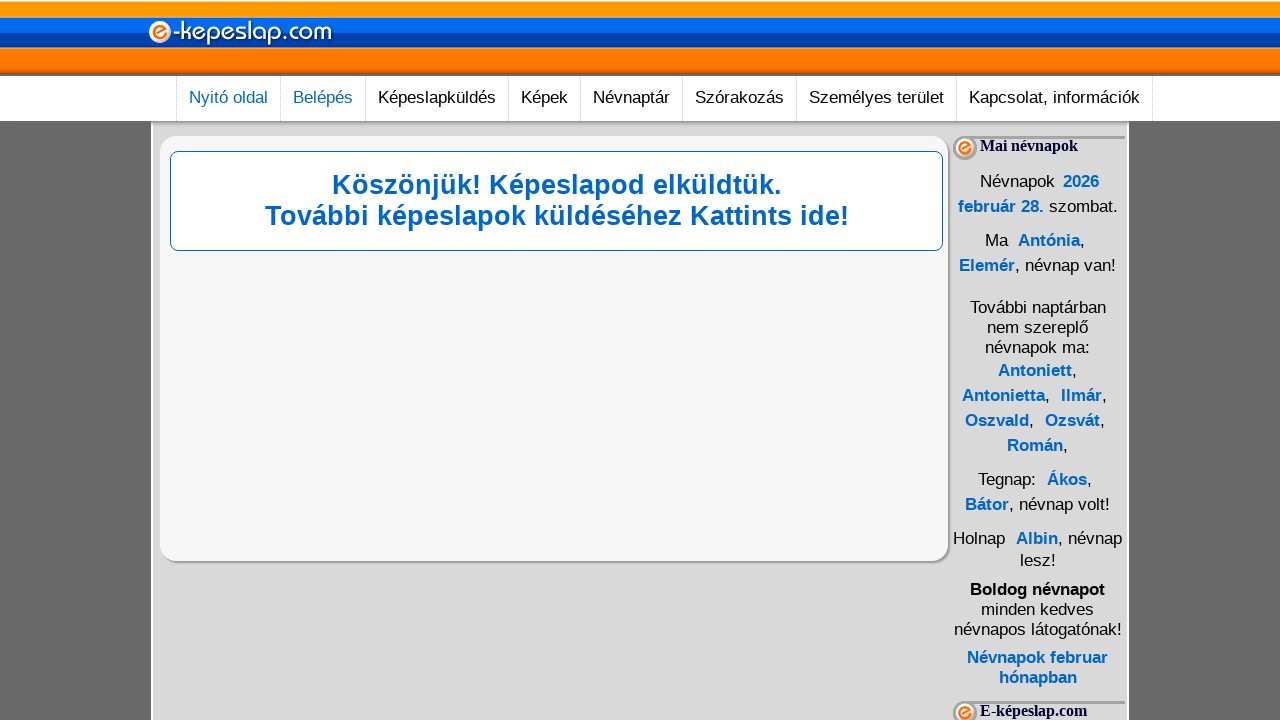

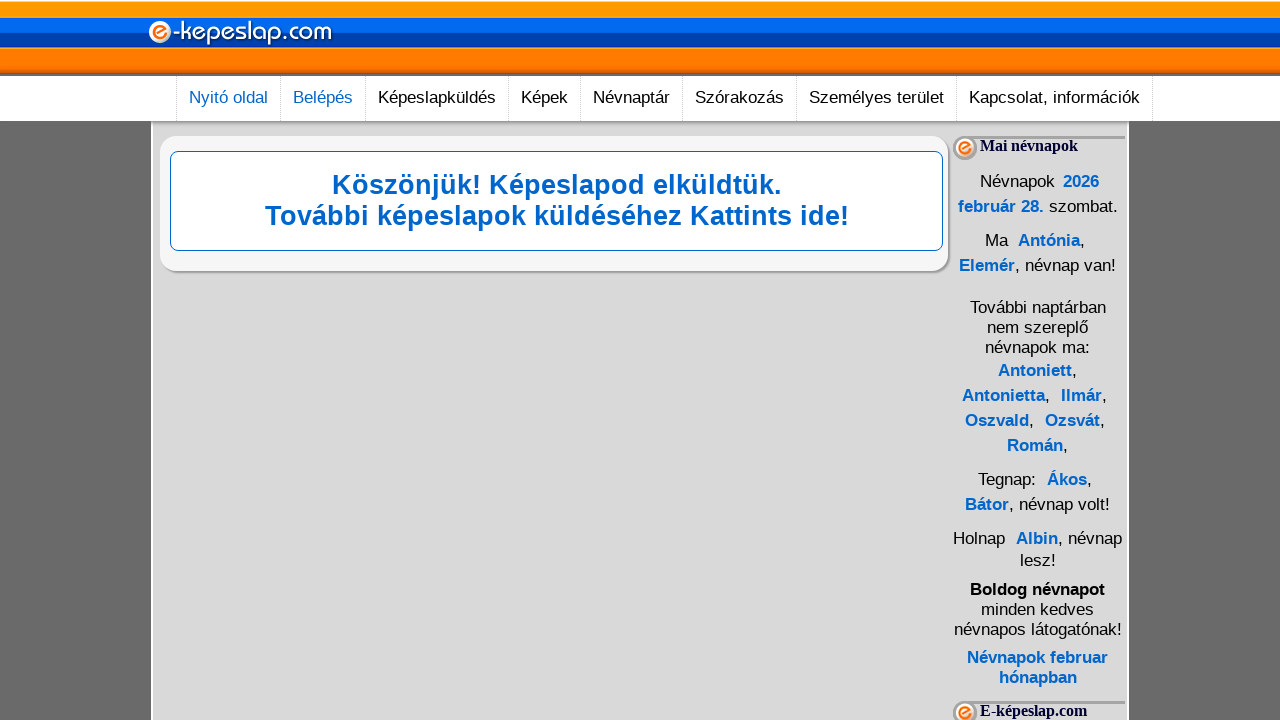